Tests drag and drop functionality by dragging an element and dropping it onto a target element within an iframe

Starting URL: http://jqueryui.com/droppable/

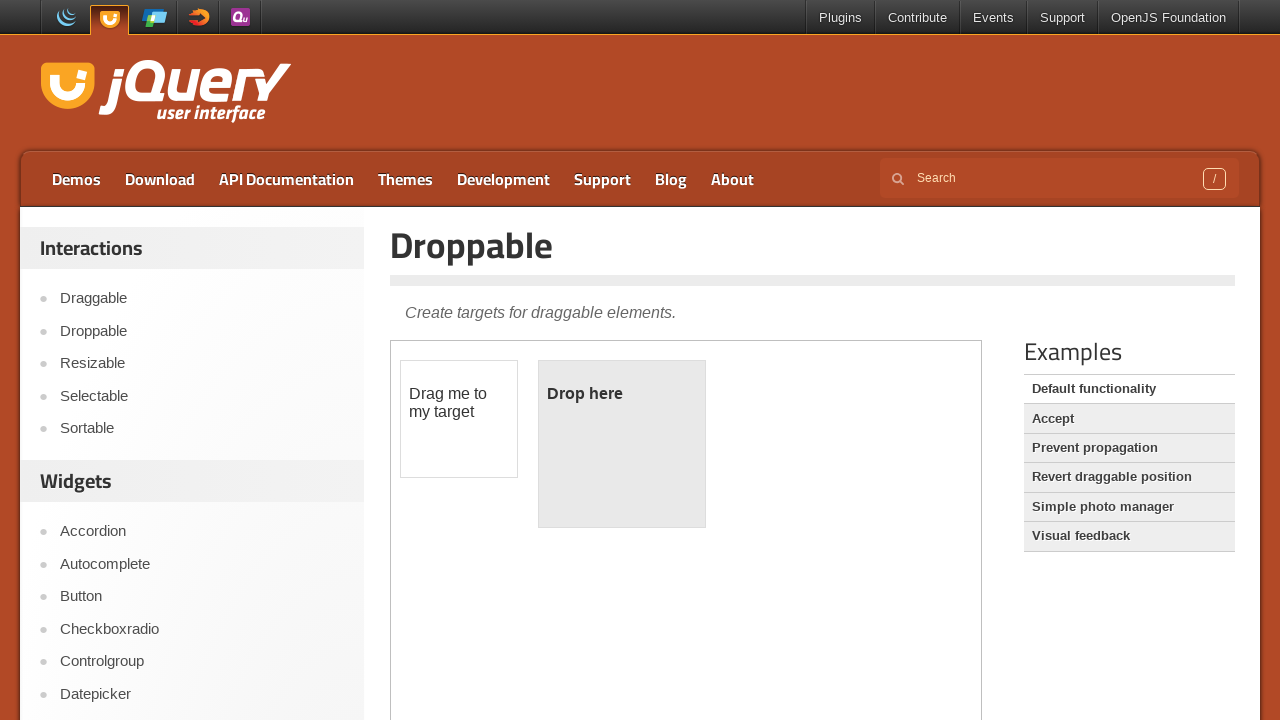

Located the demo iframe
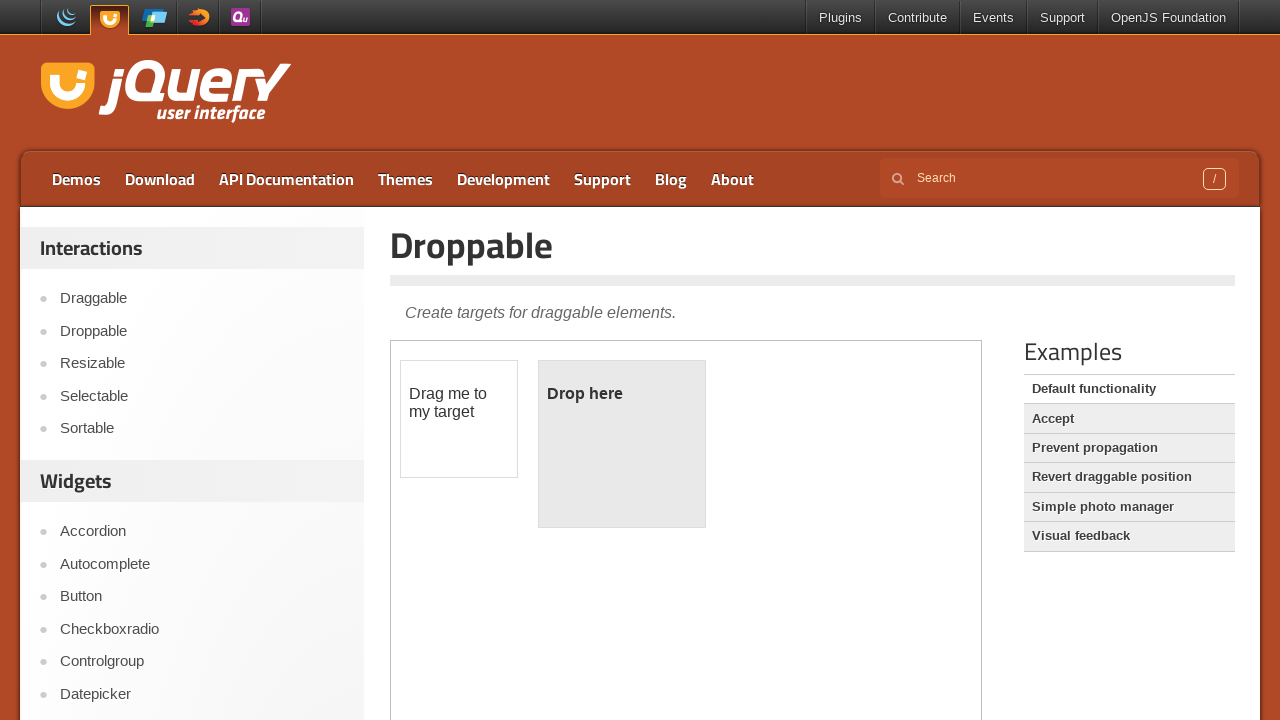

Located the draggable element
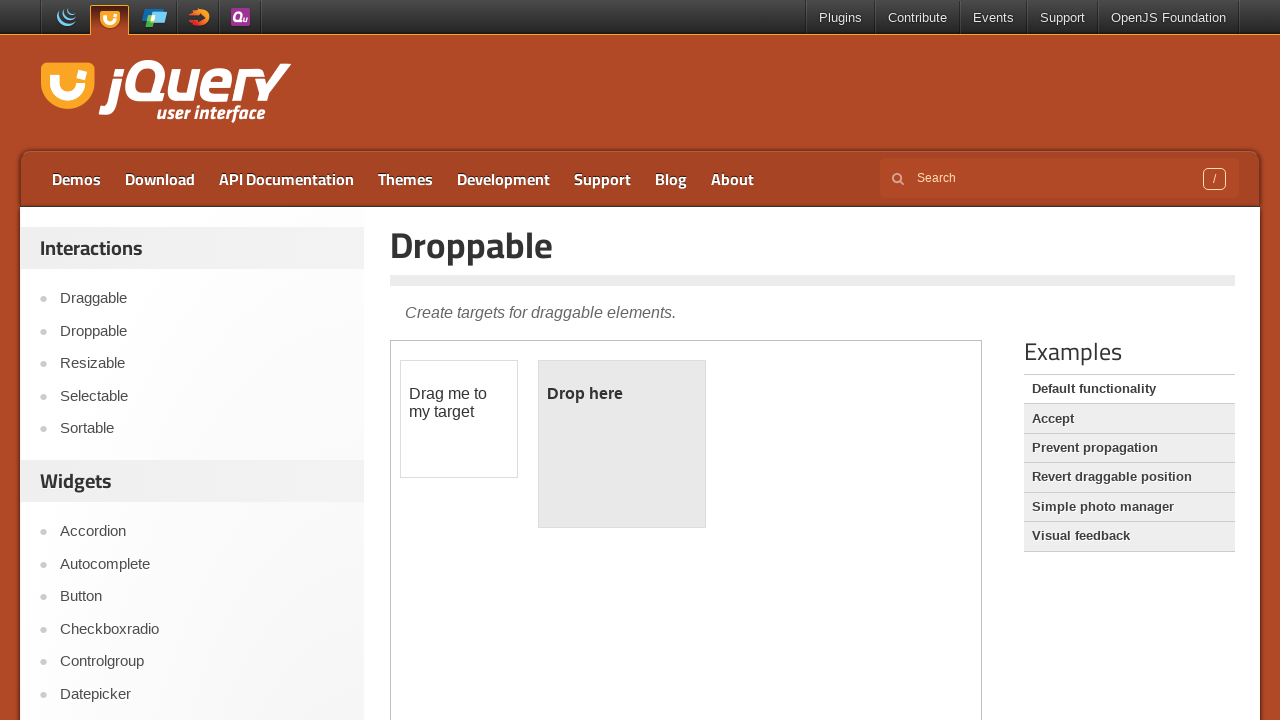

Located the droppable target element
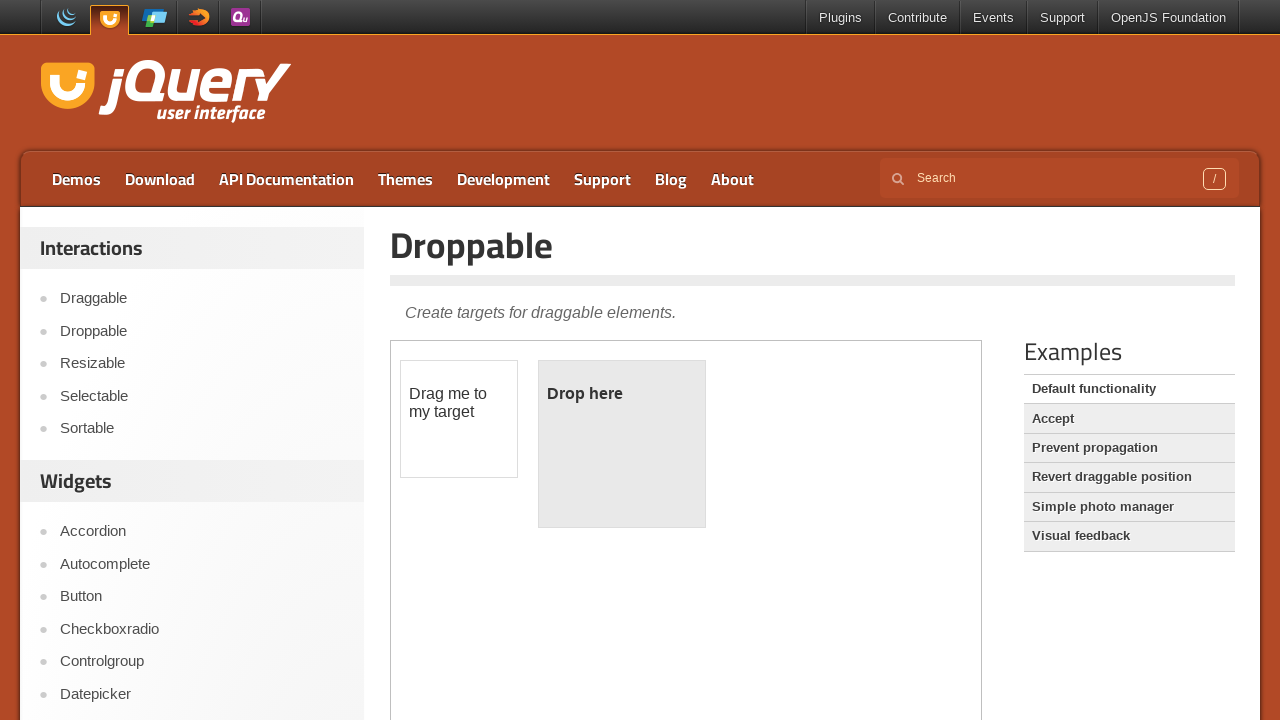

Dragged element onto droppable target at (622, 444)
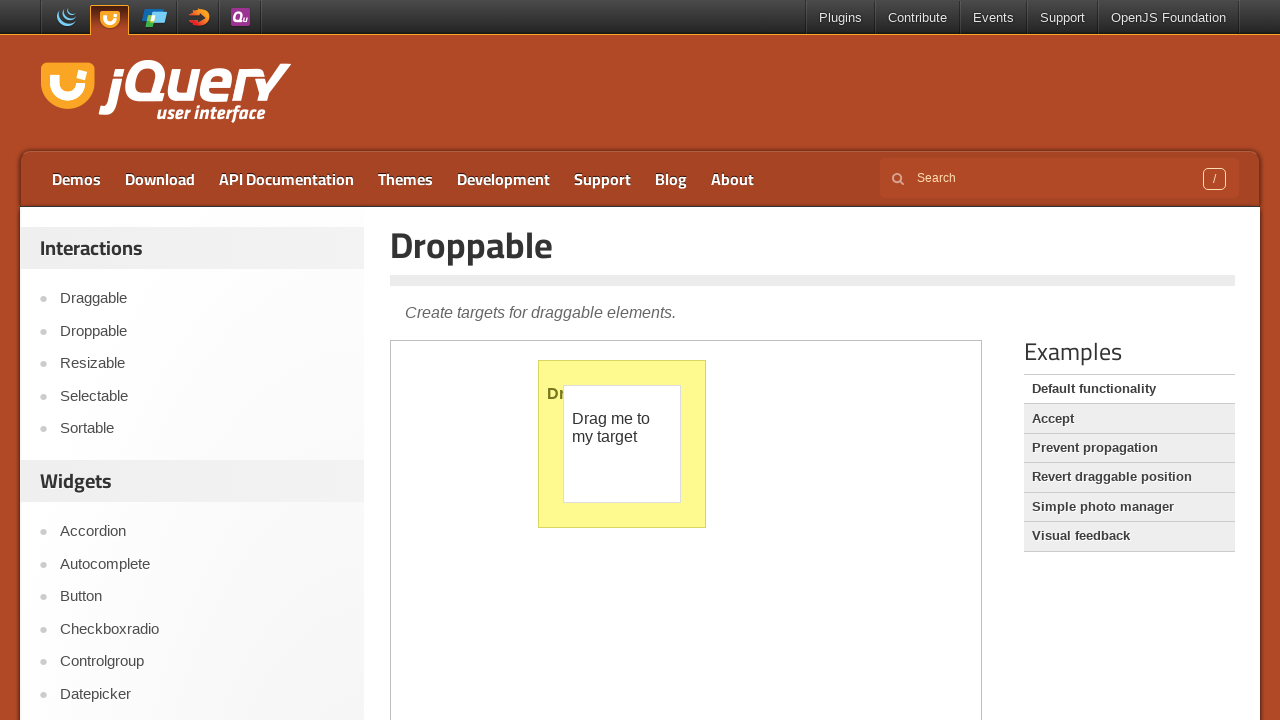

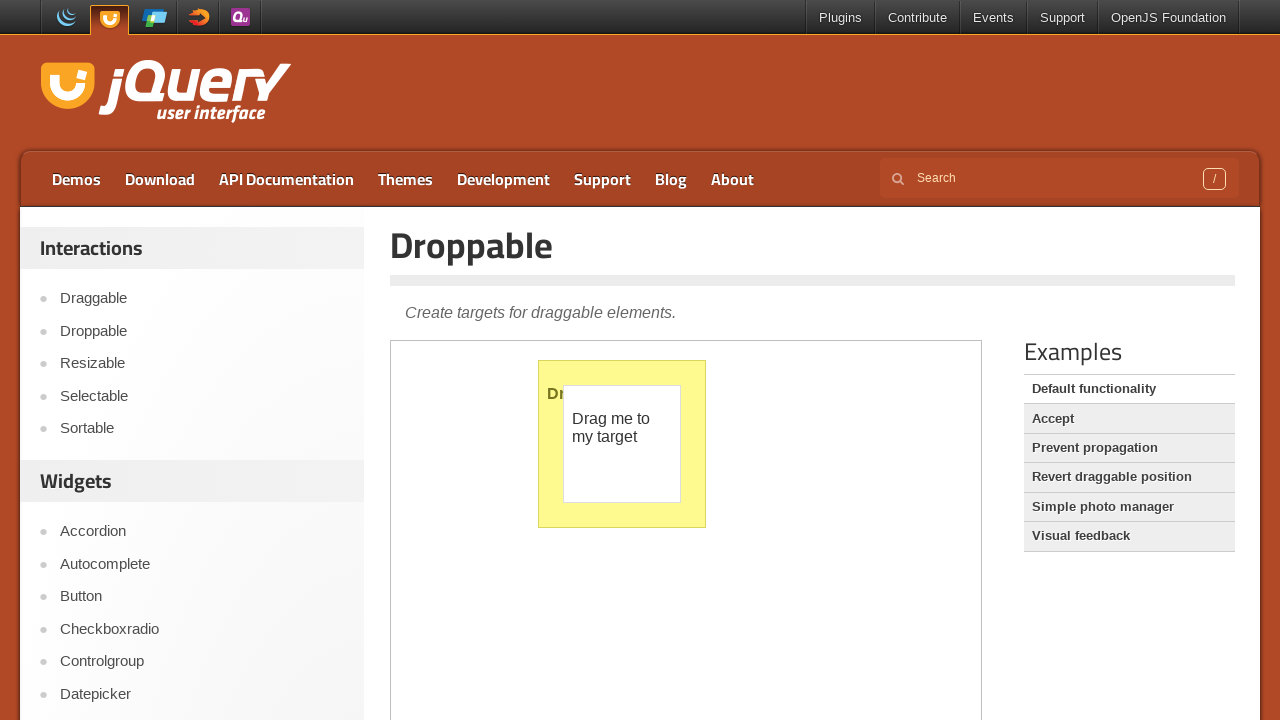